Tests ZIP code validation by entering a 10-digit ZIP code to test upper boundary

Starting URL: https://www.sharelane.com/cgi-bin/register.py

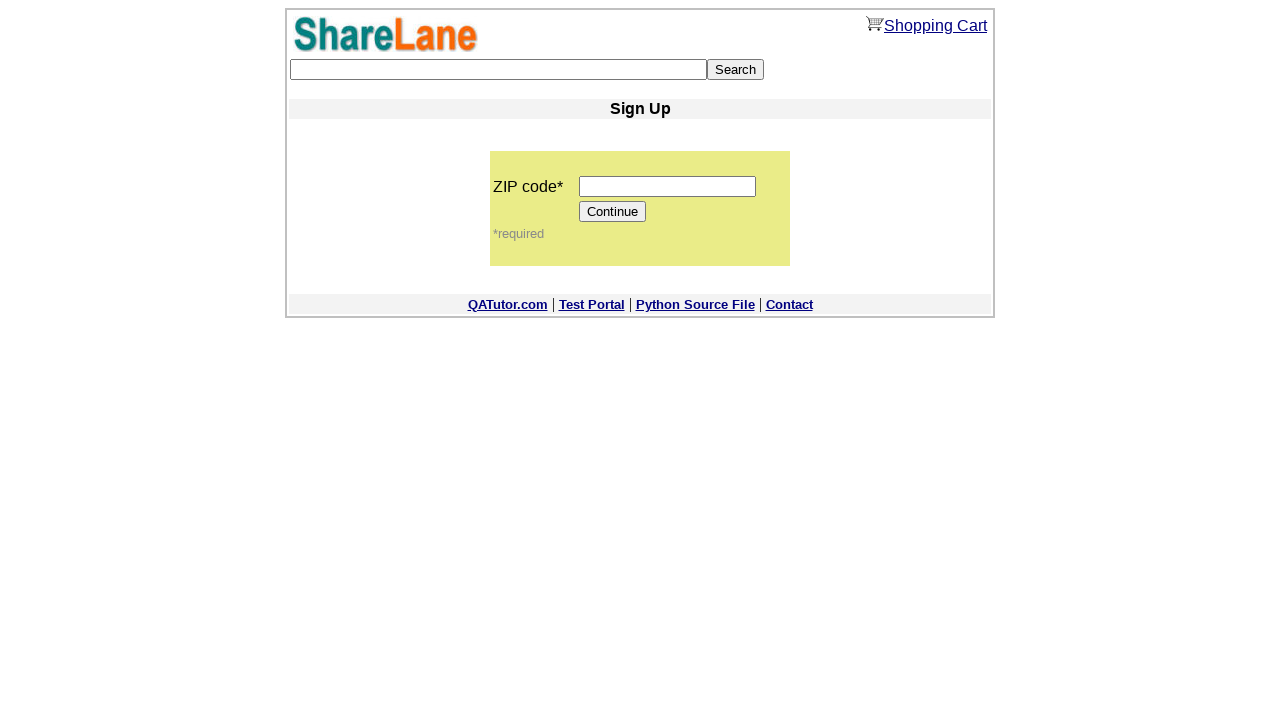

Entered 10-digit ZIP code '1234567890' to test upper boundary on input[name='zip_code']
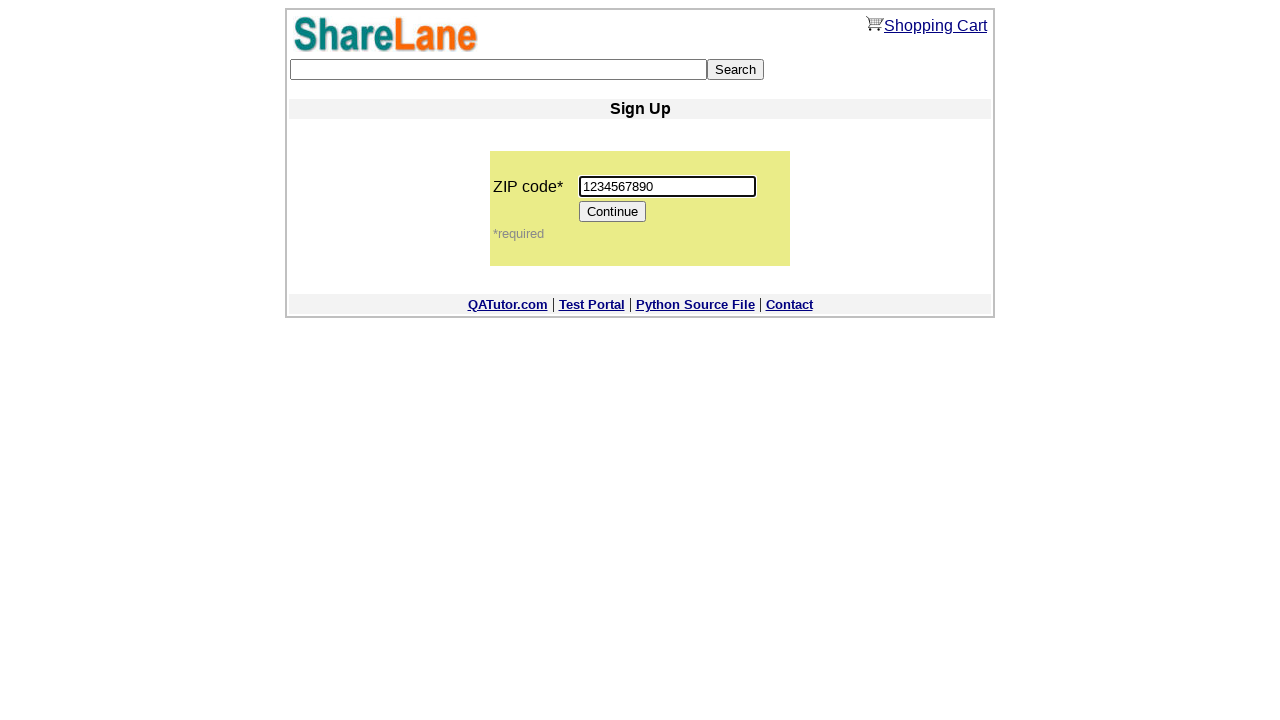

Clicked Continue button after entering ZIP code at (613, 212) on input[value='Continue']
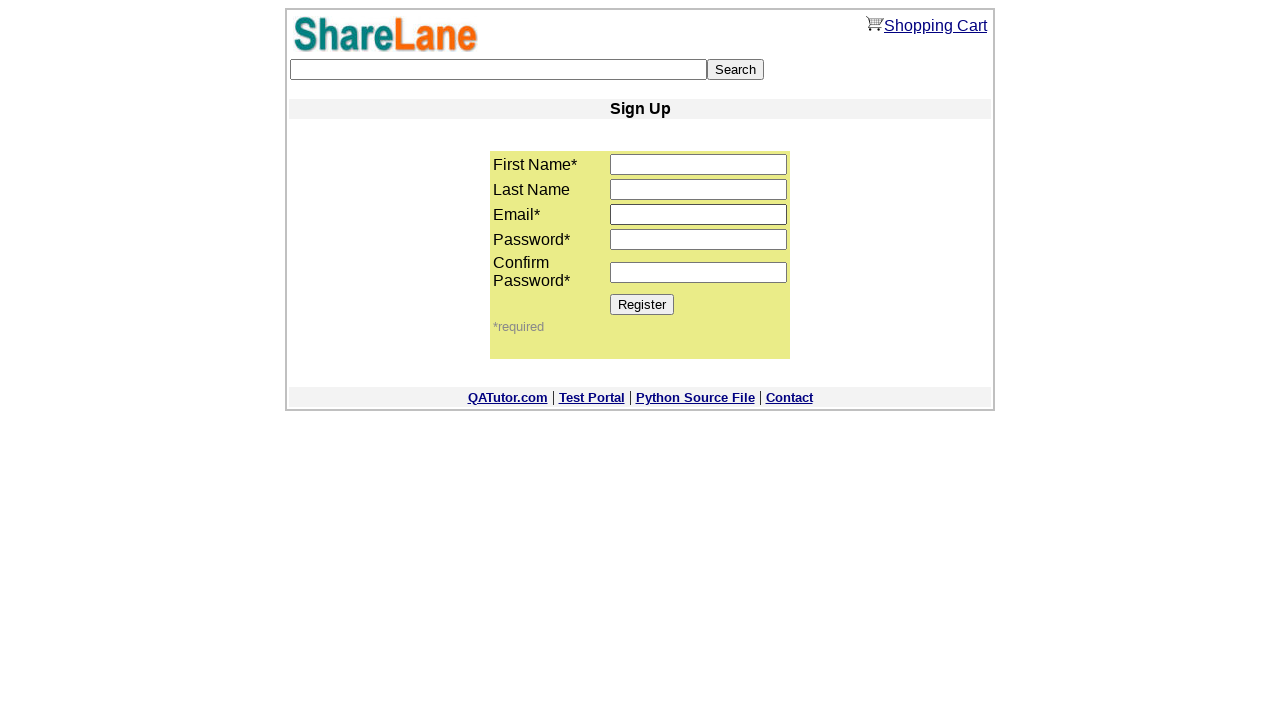

Register button appeared after validation
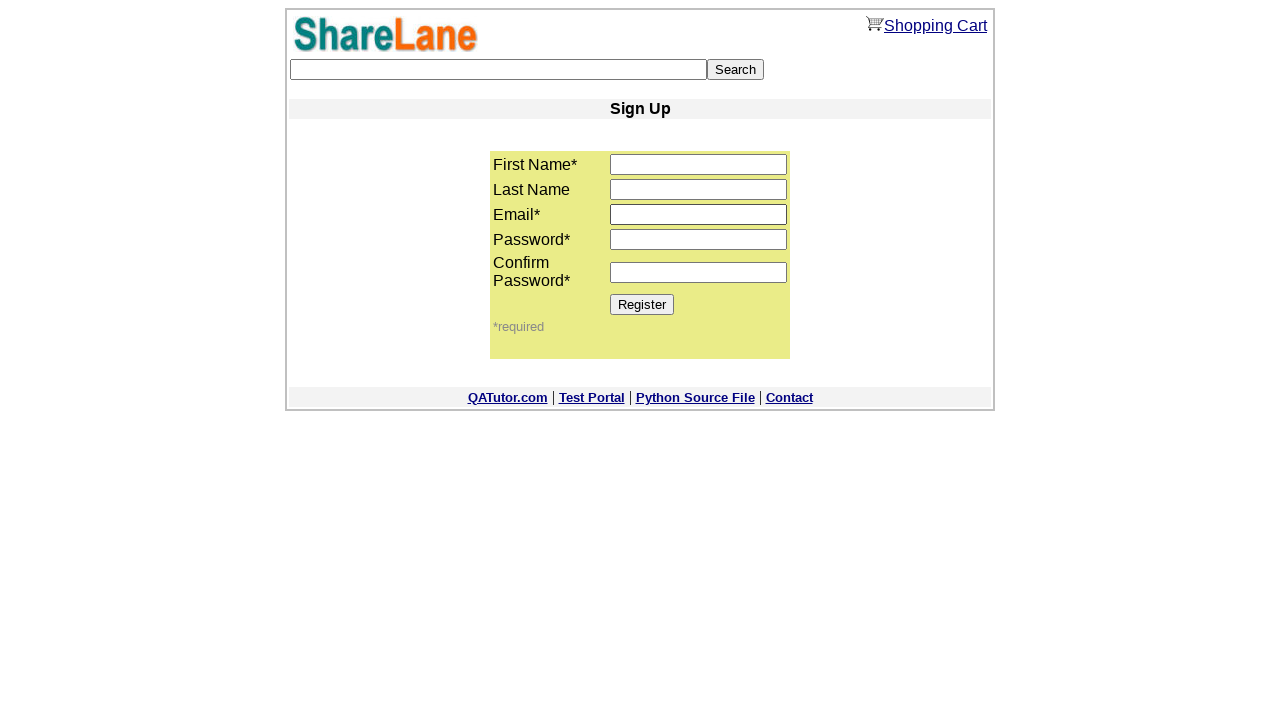

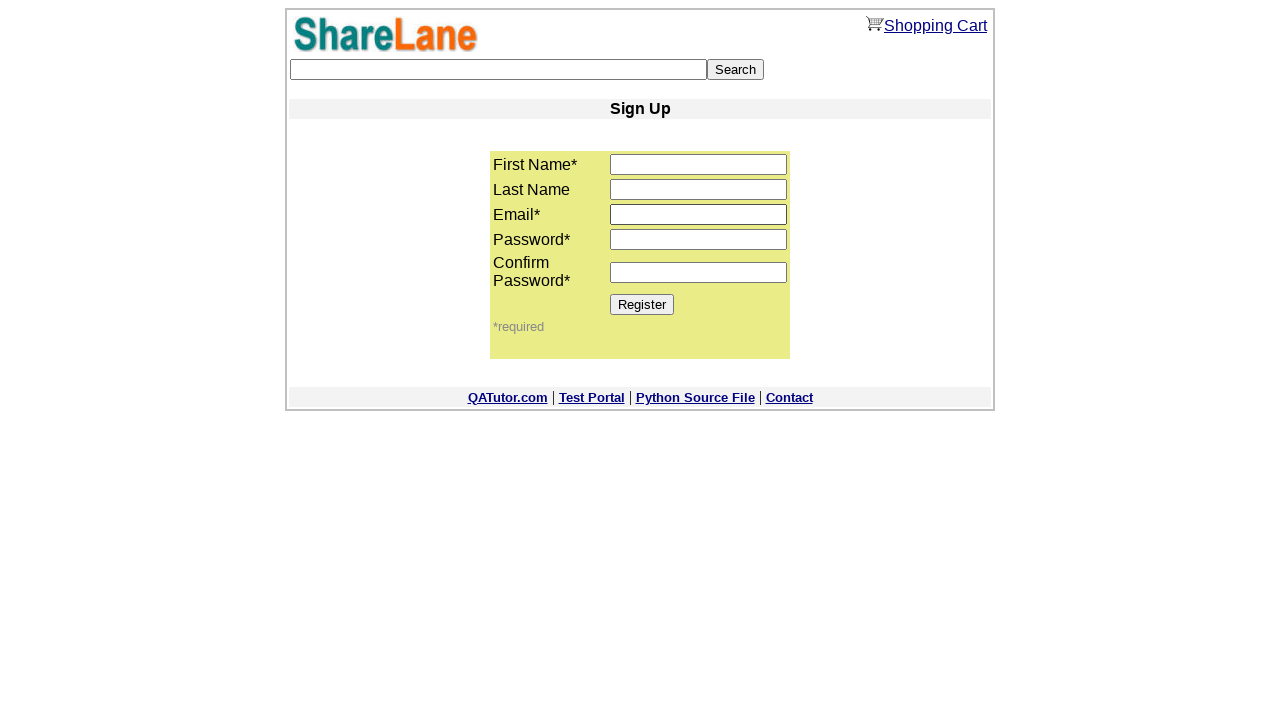